Tests navigation from reset password page to sign-up page

Starting URL: https://svburger1.co.il/#/

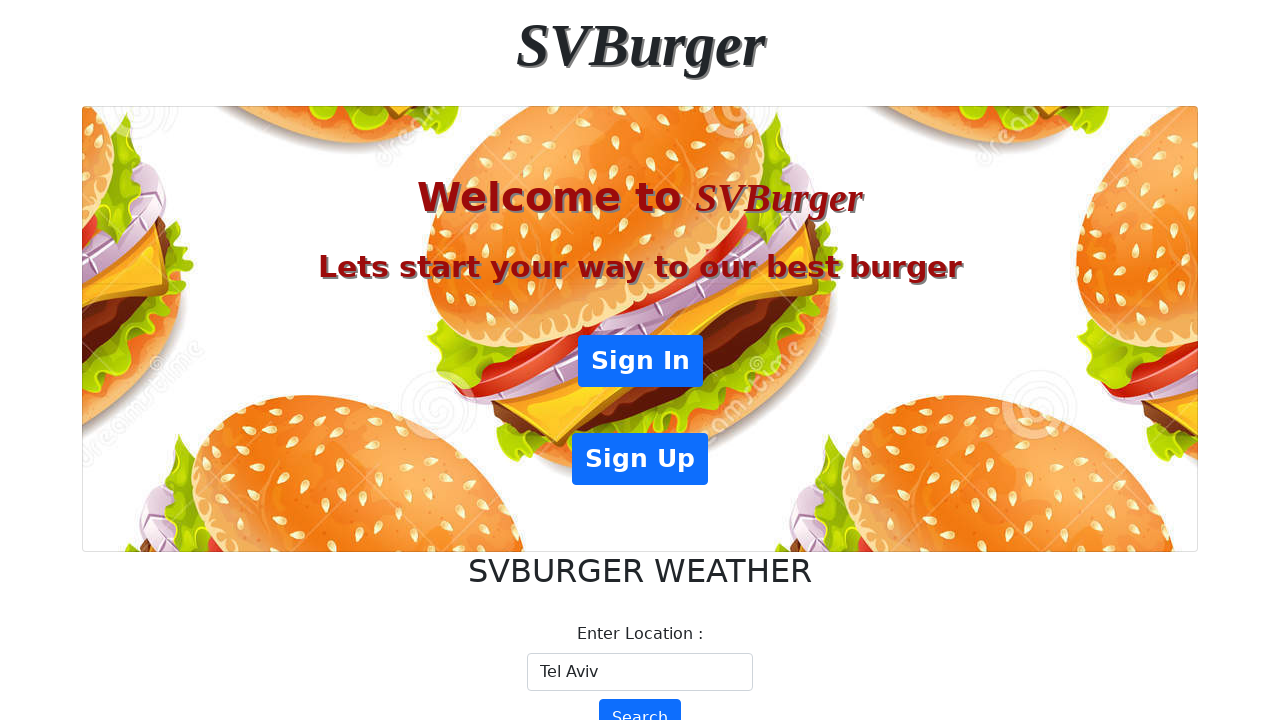

Clicked Sign In button at (640, 361) on xpath=//button[text() = "Sign In"]
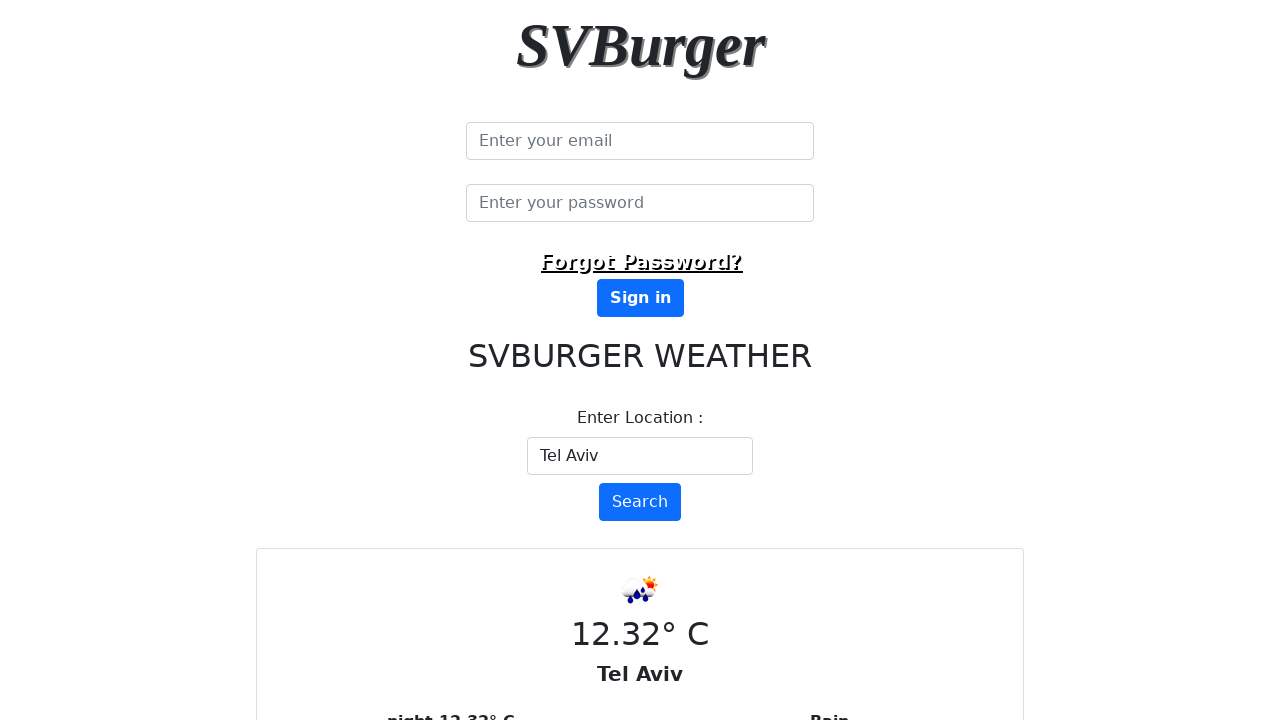

Clicked forgot password link to navigate to reset password page at (640, 261) on xpath=//a[@id = "forgotId"]
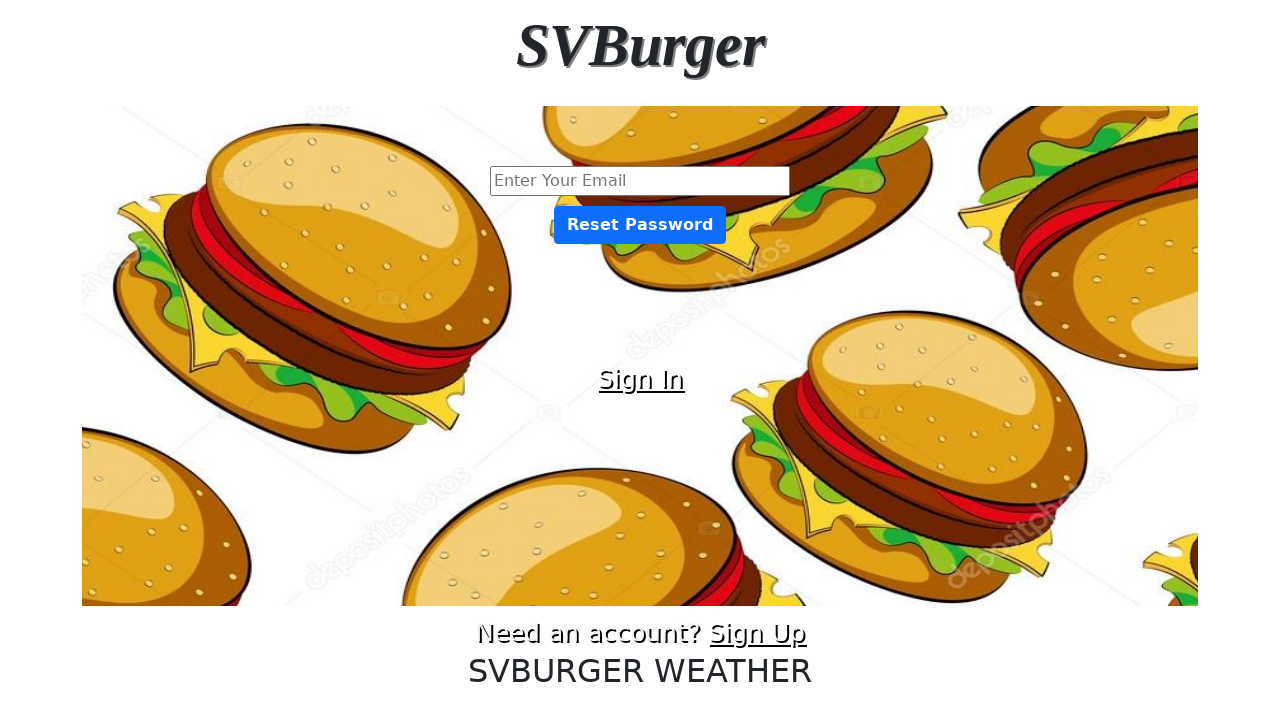

Clicked Sign Up link to navigate from reset password page to sign-up page at (756, 632) on xpath=//a[text() = "Sign Up"]
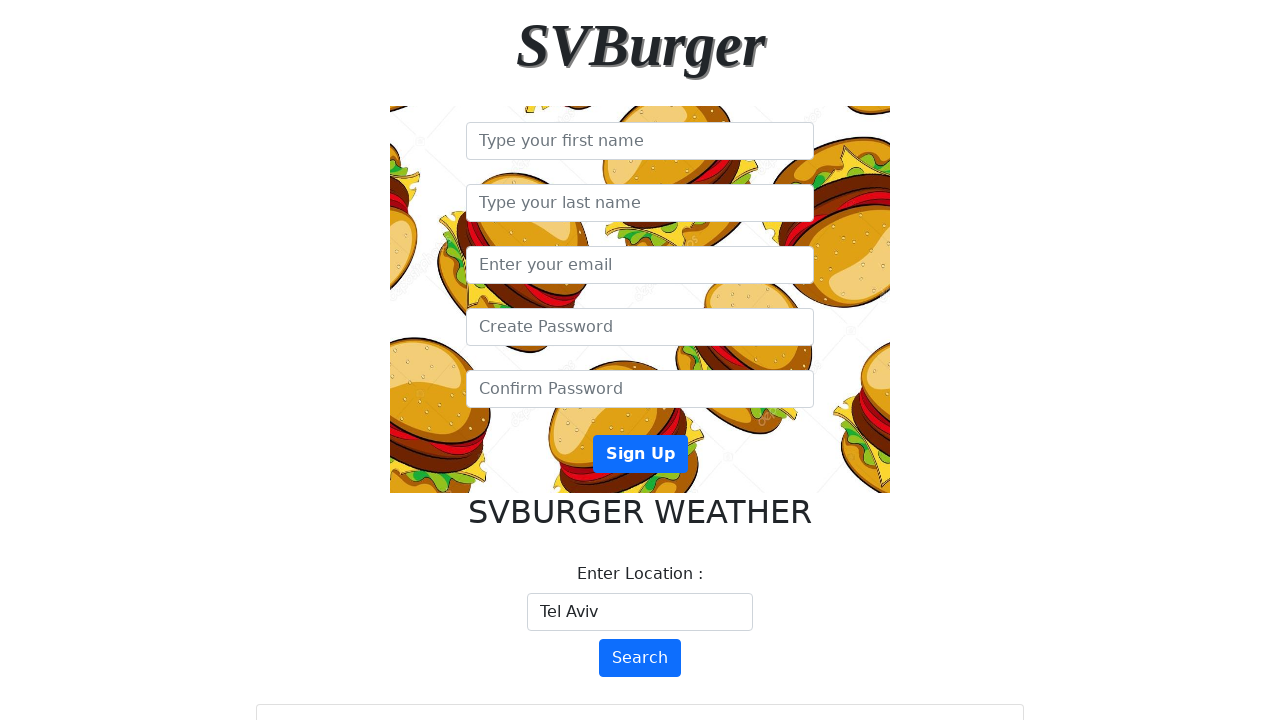

Verified email input field is displayed on sign-up page
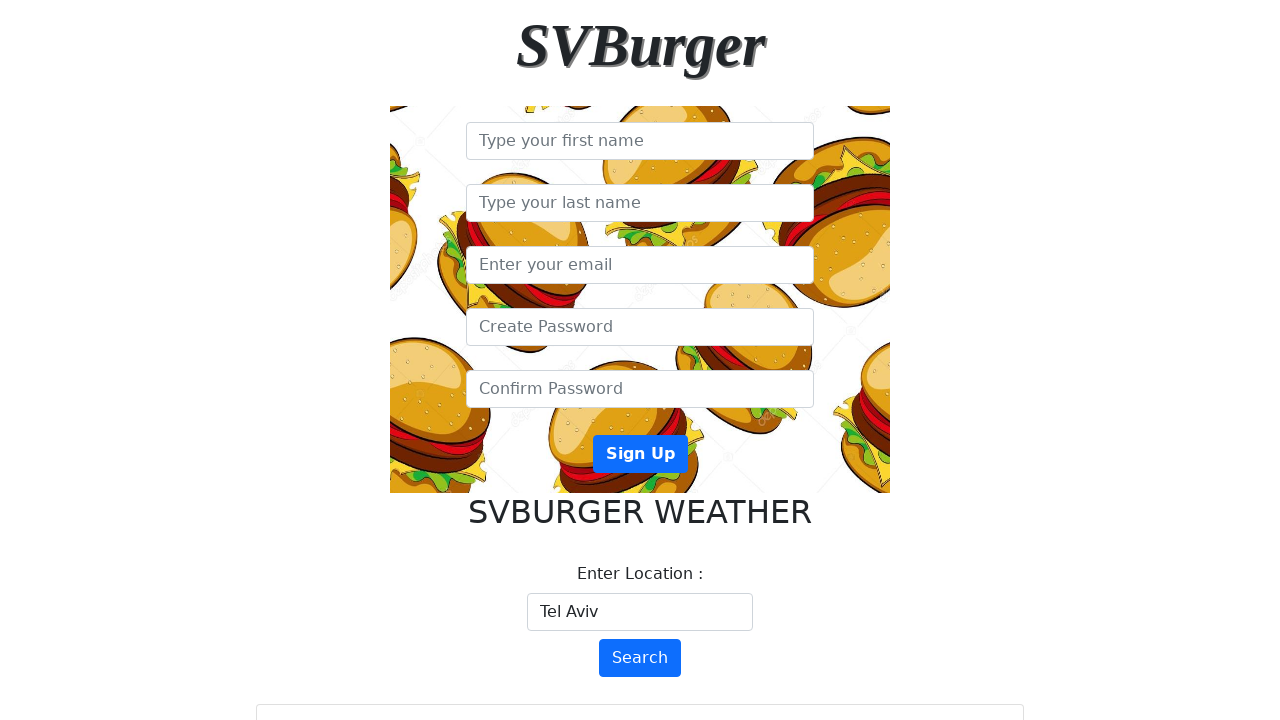

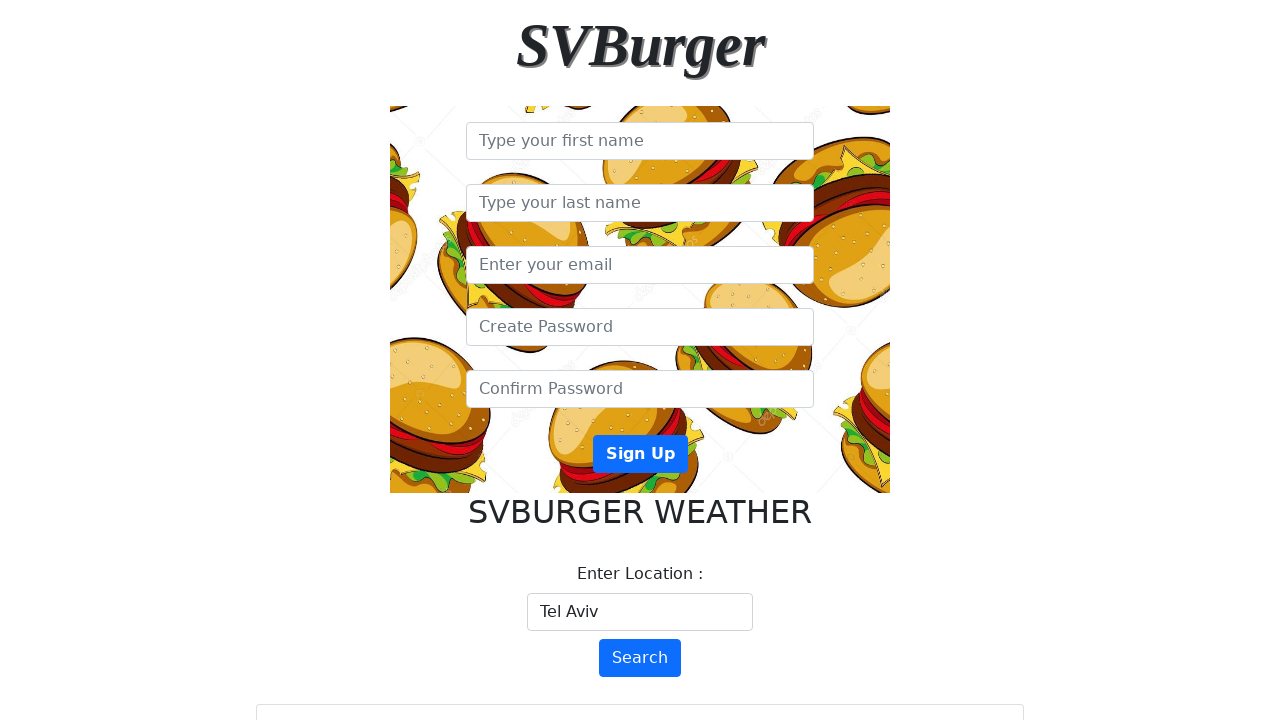